Tests checkbox selections and dropdown functionality by clicking three checkboxes and selecting options from a dropdown

Starting URL: https://rahulshettyacademy.com/AutomationPractice/

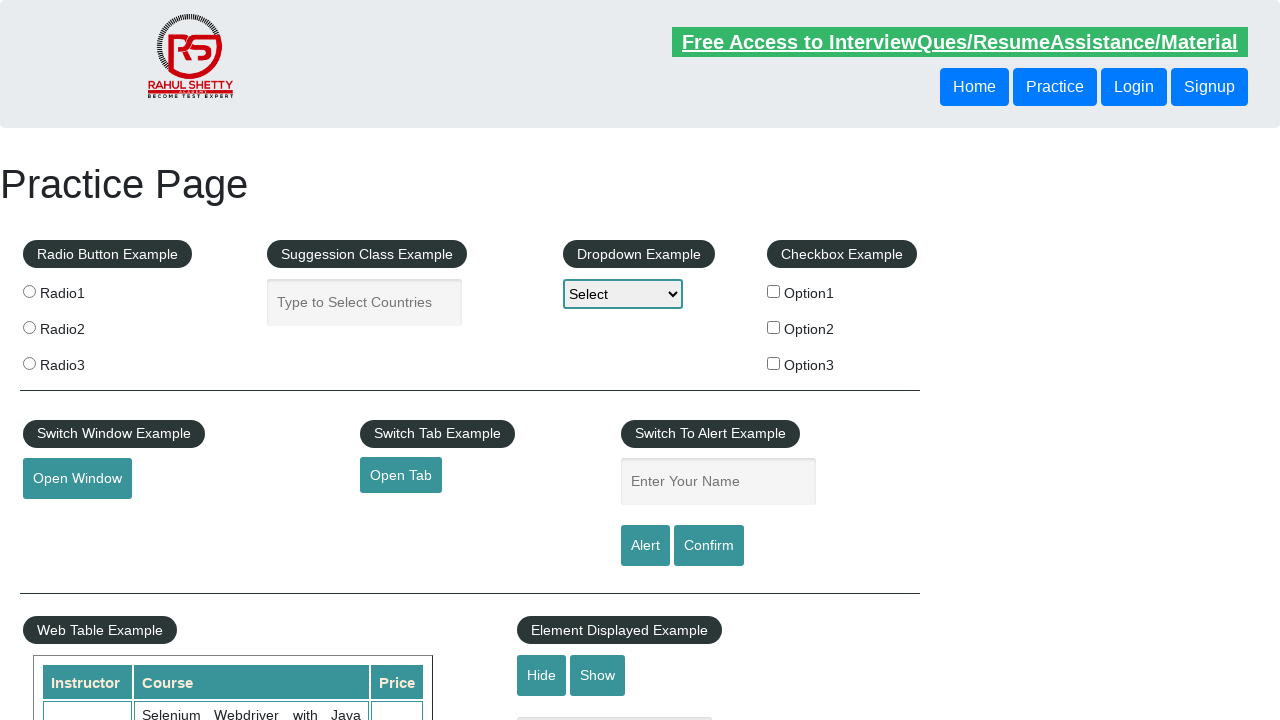

Clicked checkbox option 1 at (774, 291) on #checkBoxOption1
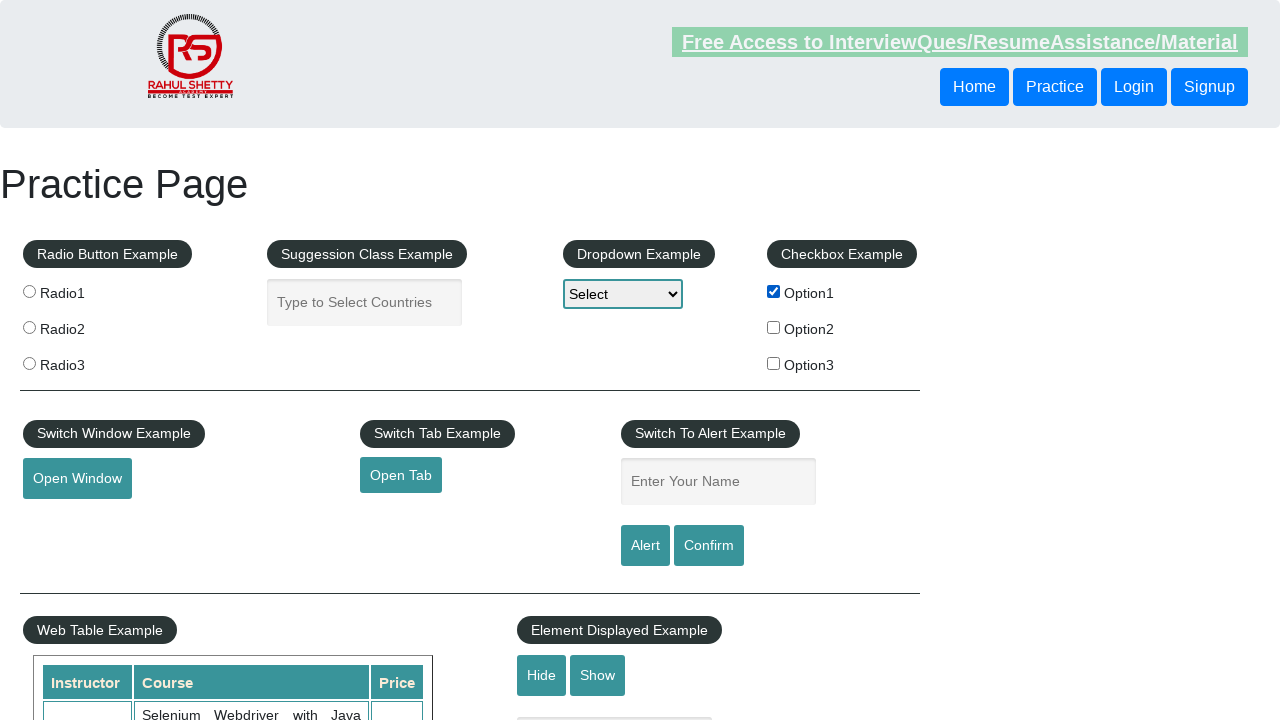

Clicked checkbox option 2 at (774, 327) on input#checkBoxOption2
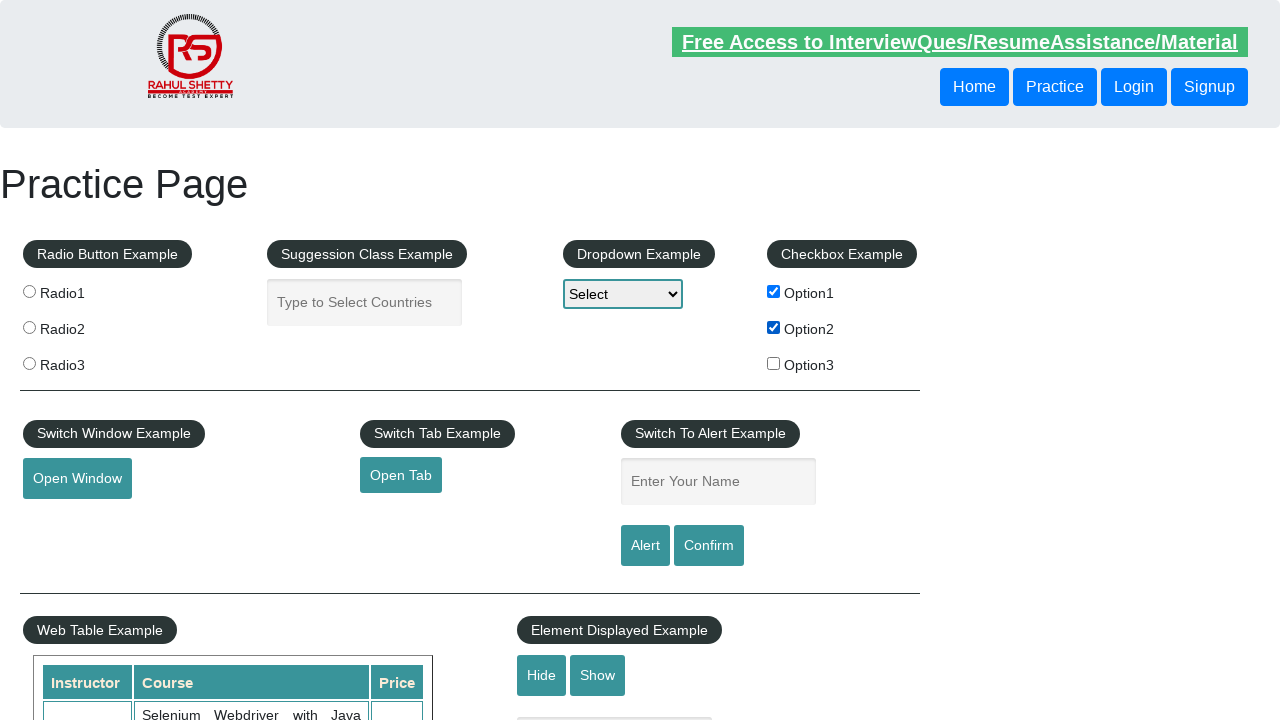

Clicked checkbox option 3 at (774, 363) on #checkBoxOption3
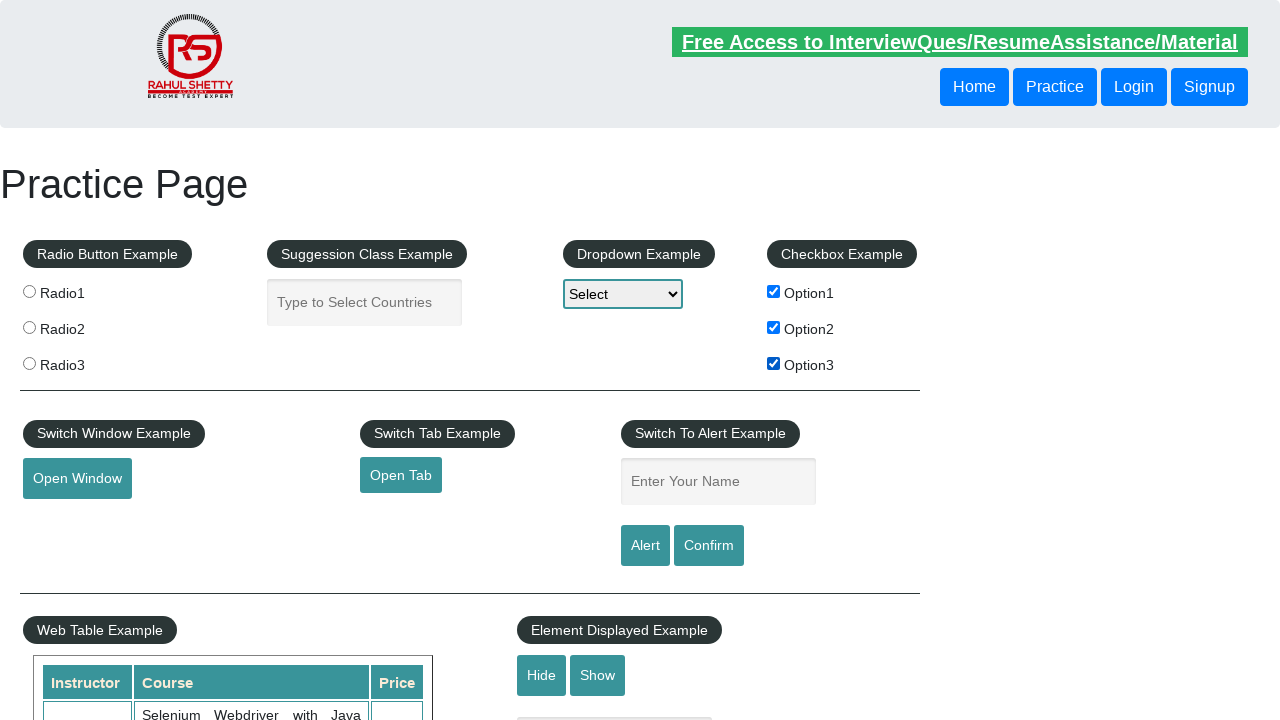

Selected dropdown option by index 1 on #dropdown-class-example
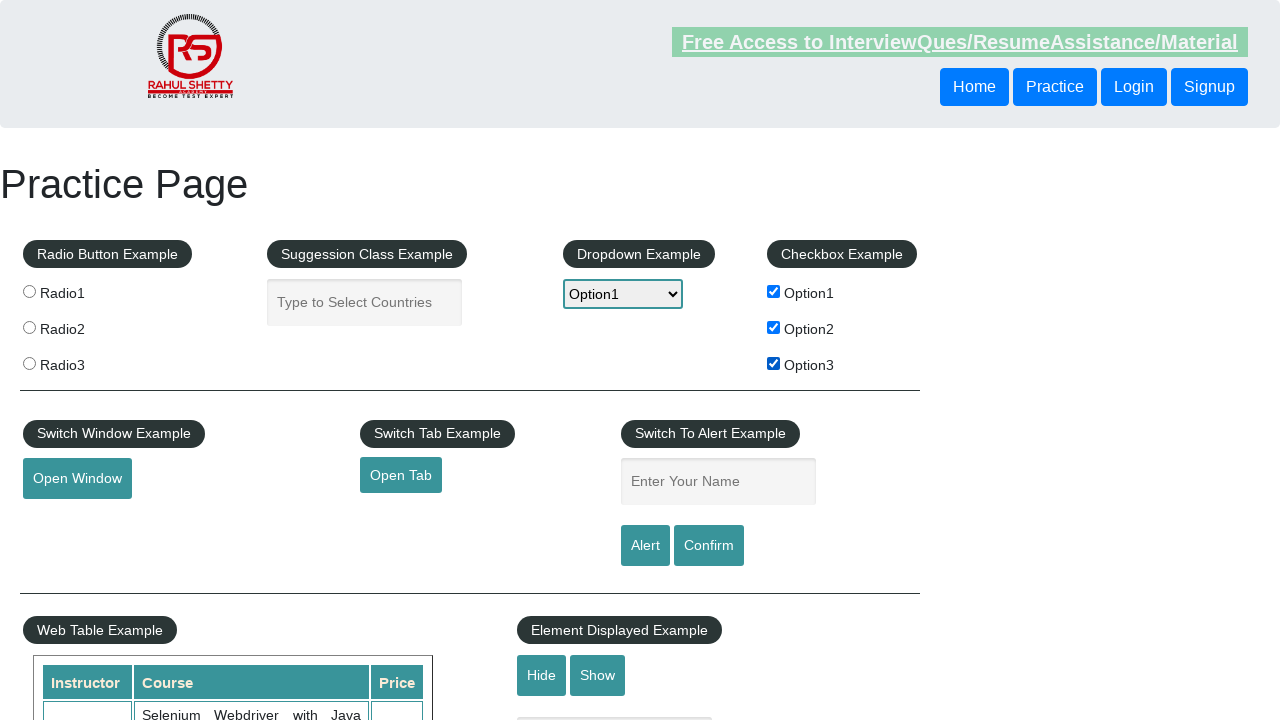

Selected dropdown option by value 'option2' on #dropdown-class-example
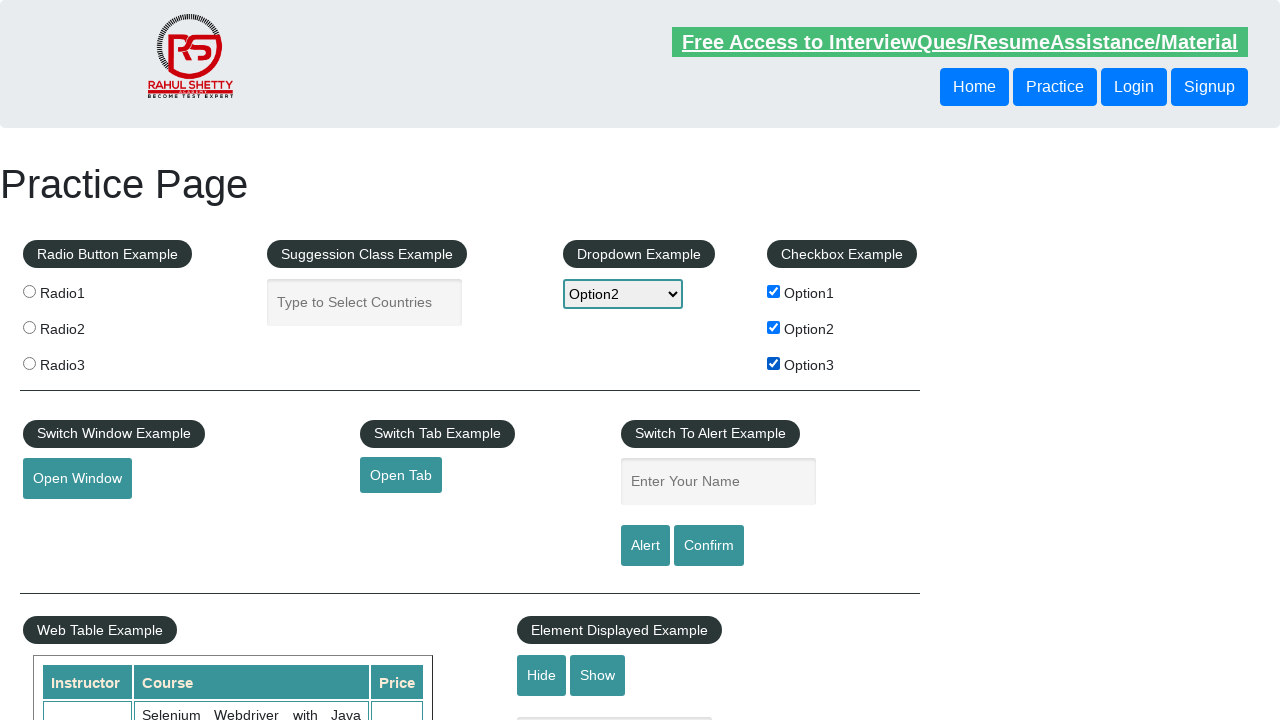

Selected dropdown option by label 'Option3' on #dropdown-class-example
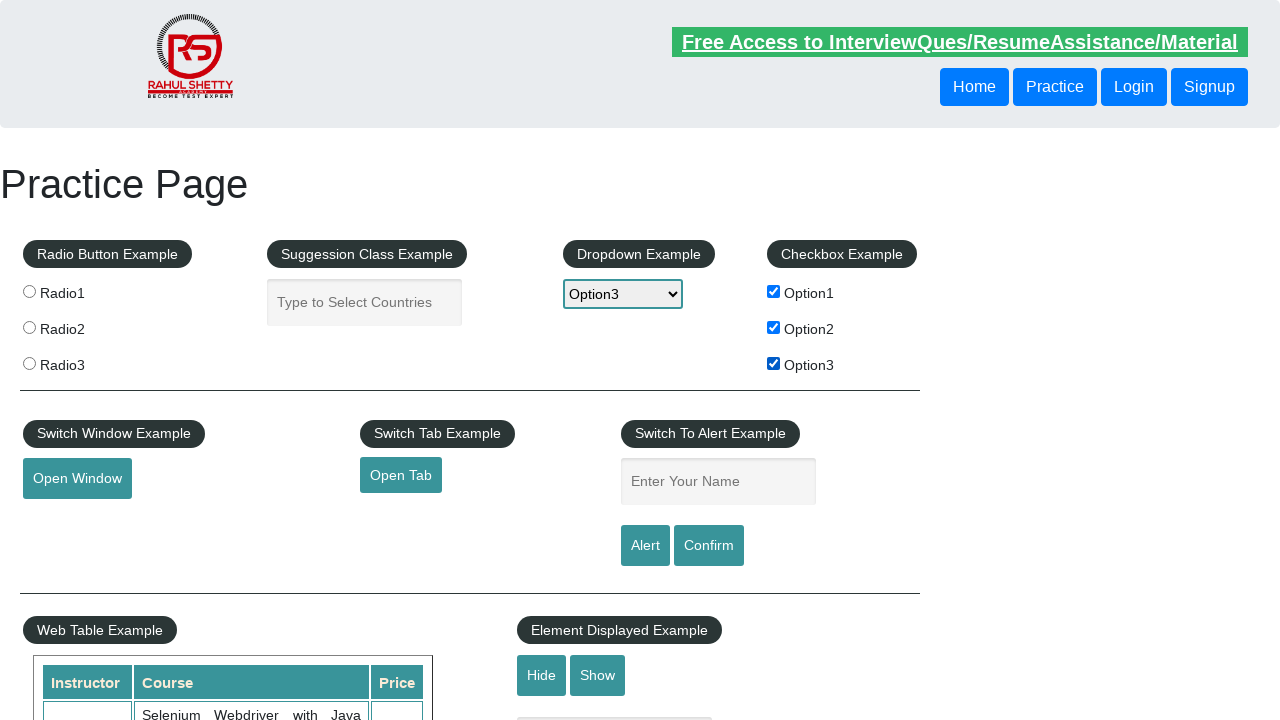

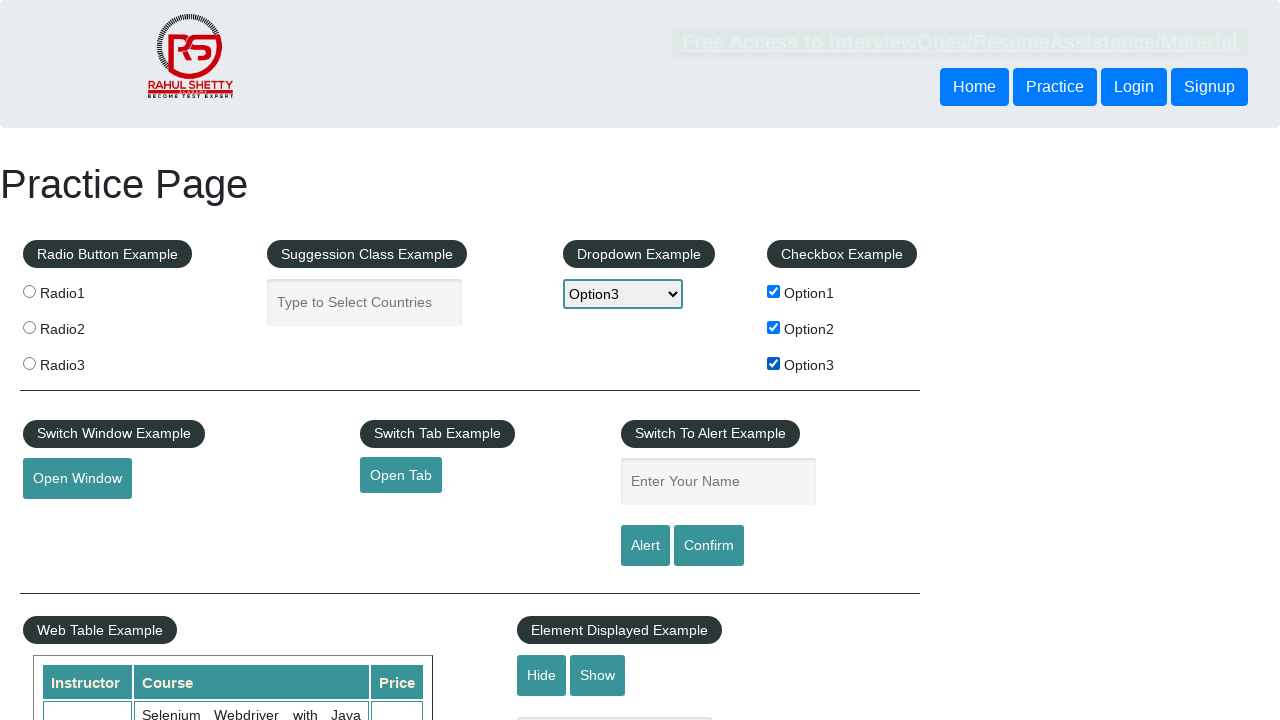